Tests clicking a button with a dynamic ID multiple times (5 iterations) to verify the button can be located and clicked even when its ID changes on each page load.

Starting URL: http://uitestingplayground.com/dynamicid

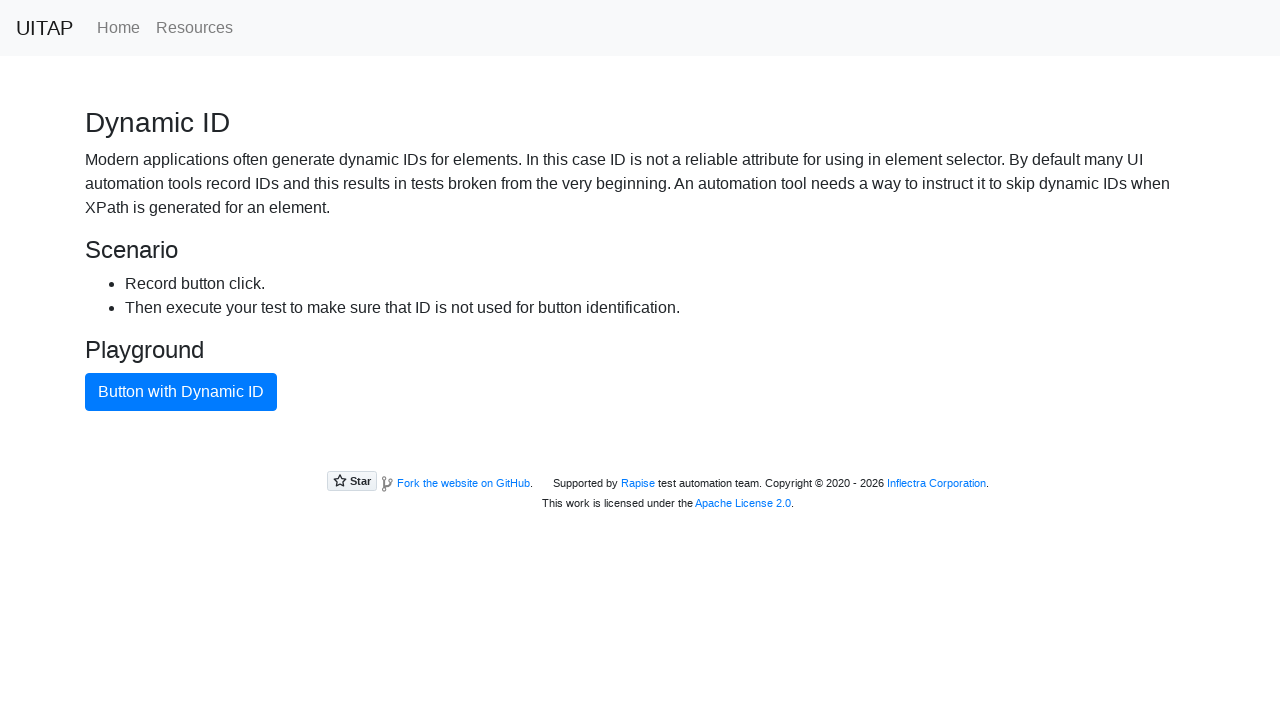

Clicked button with dynamic ID at (181, 392) on .btn
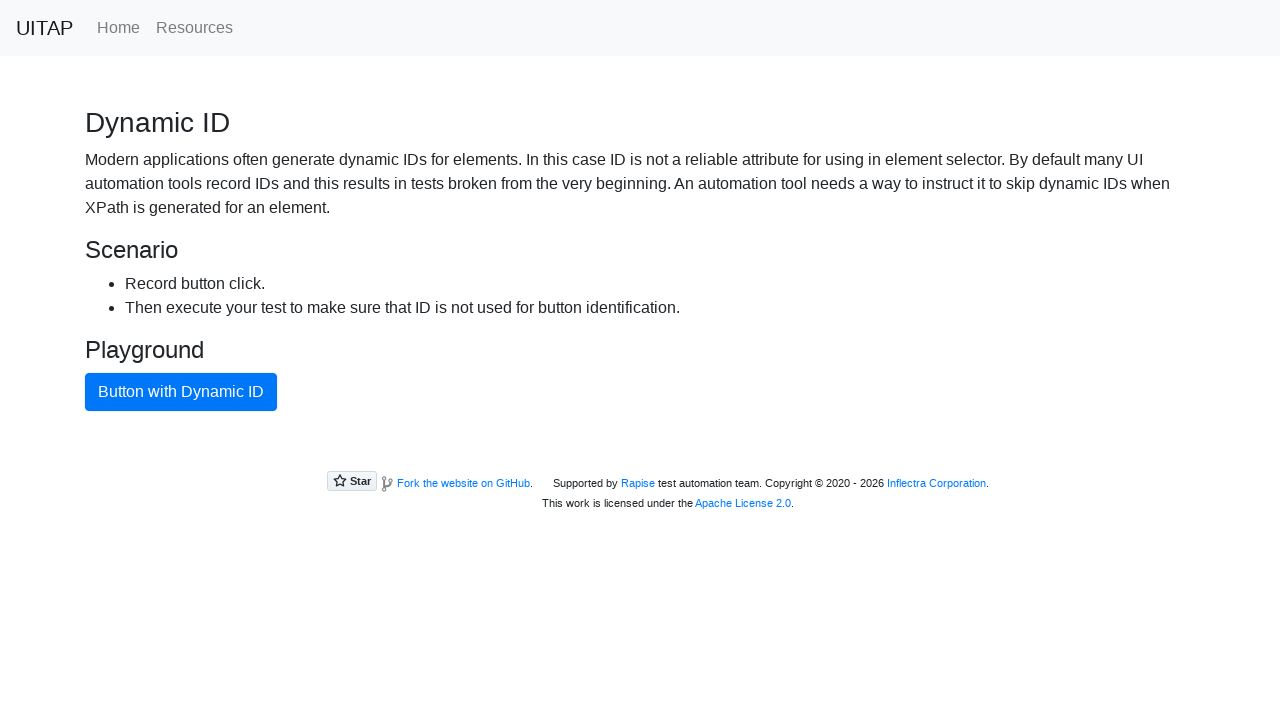

Waited 2 seconds between button clicks
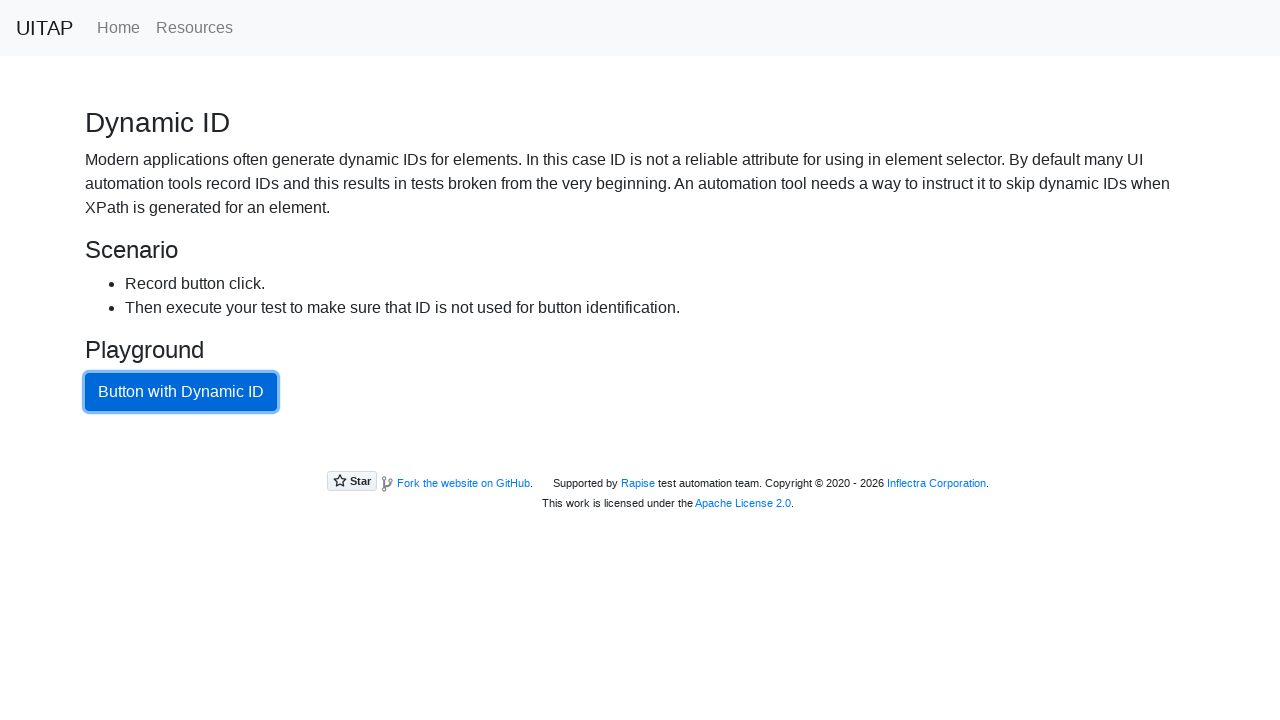

Clicked button with dynamic ID at (181, 392) on .btn
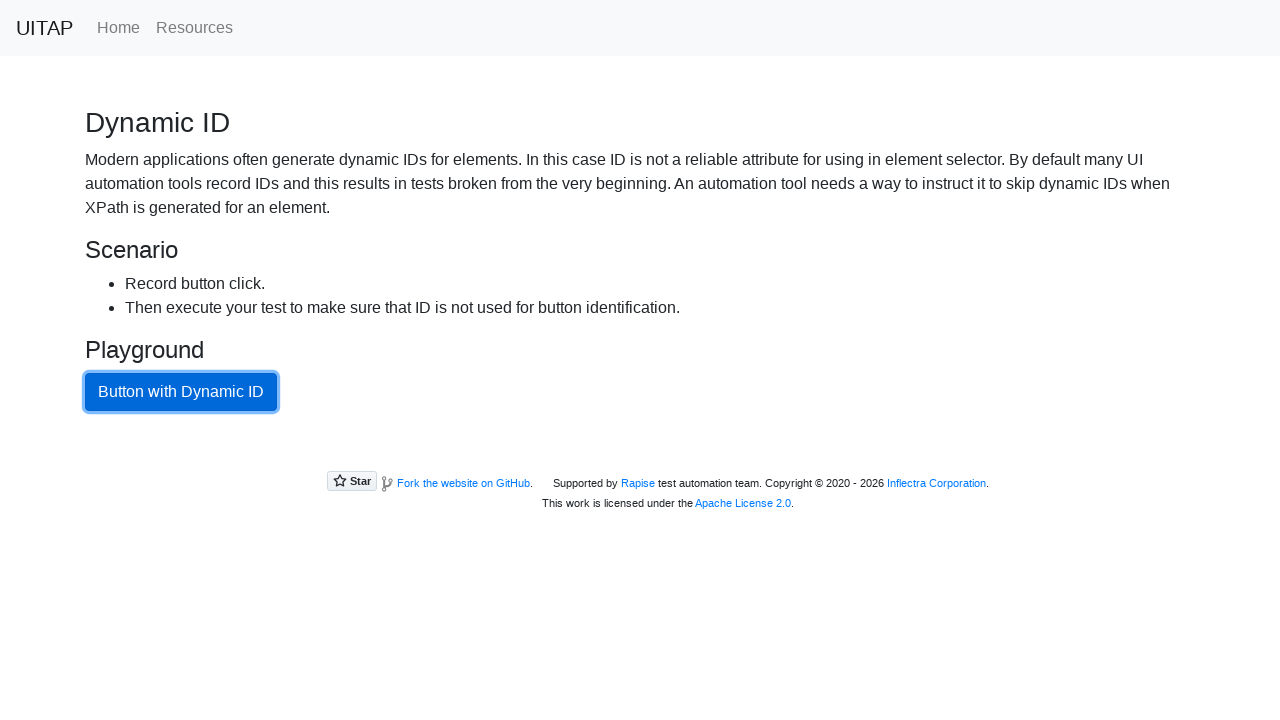

Waited 2 seconds between button clicks
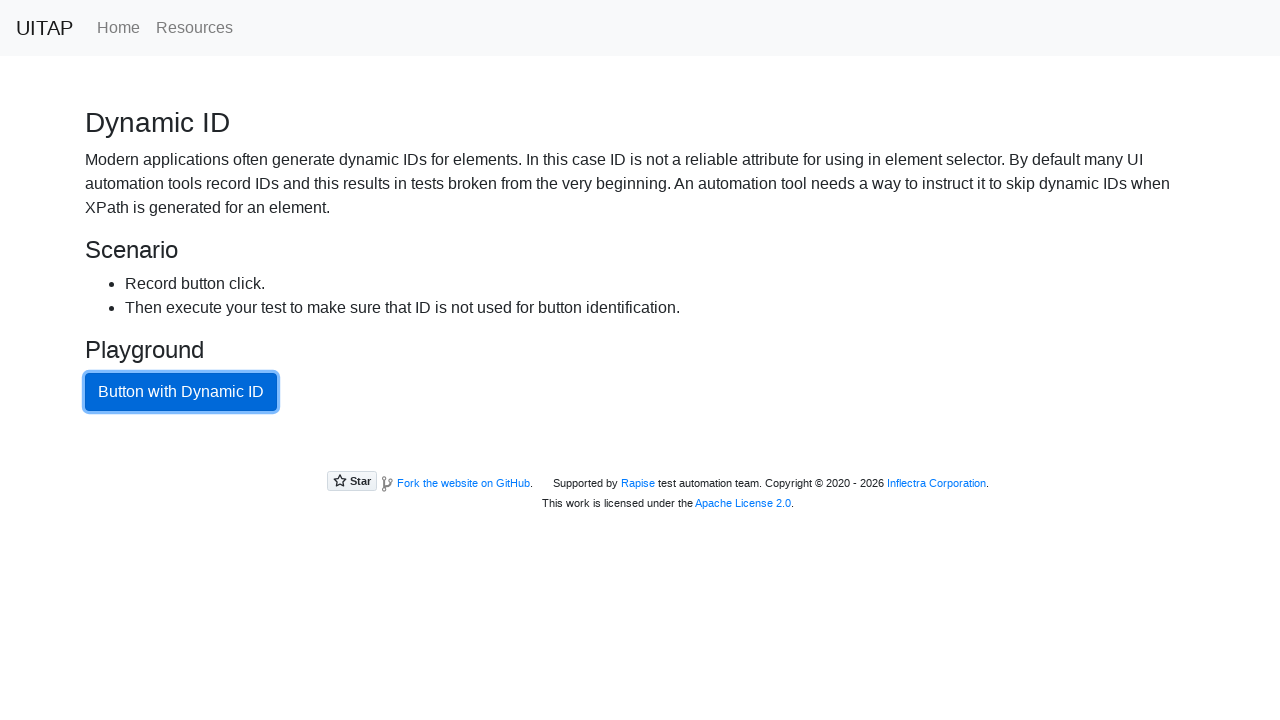

Clicked button with dynamic ID at (181, 392) on .btn
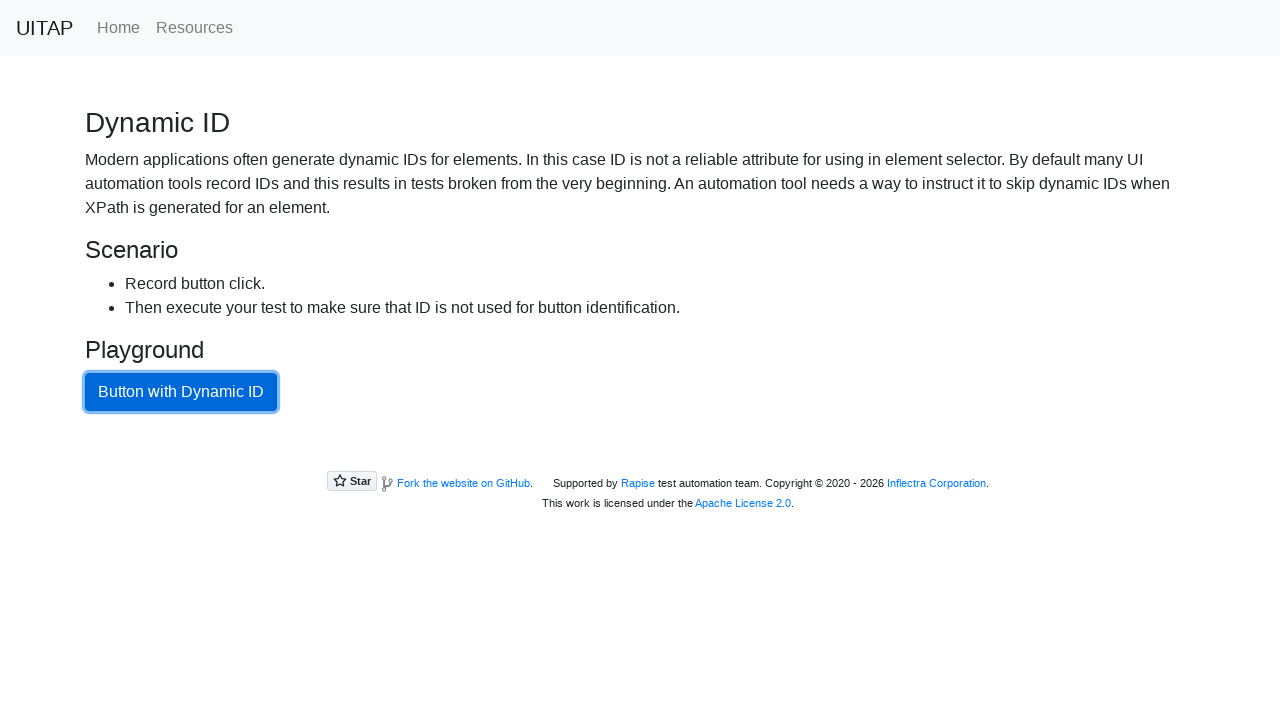

Waited 2 seconds between button clicks
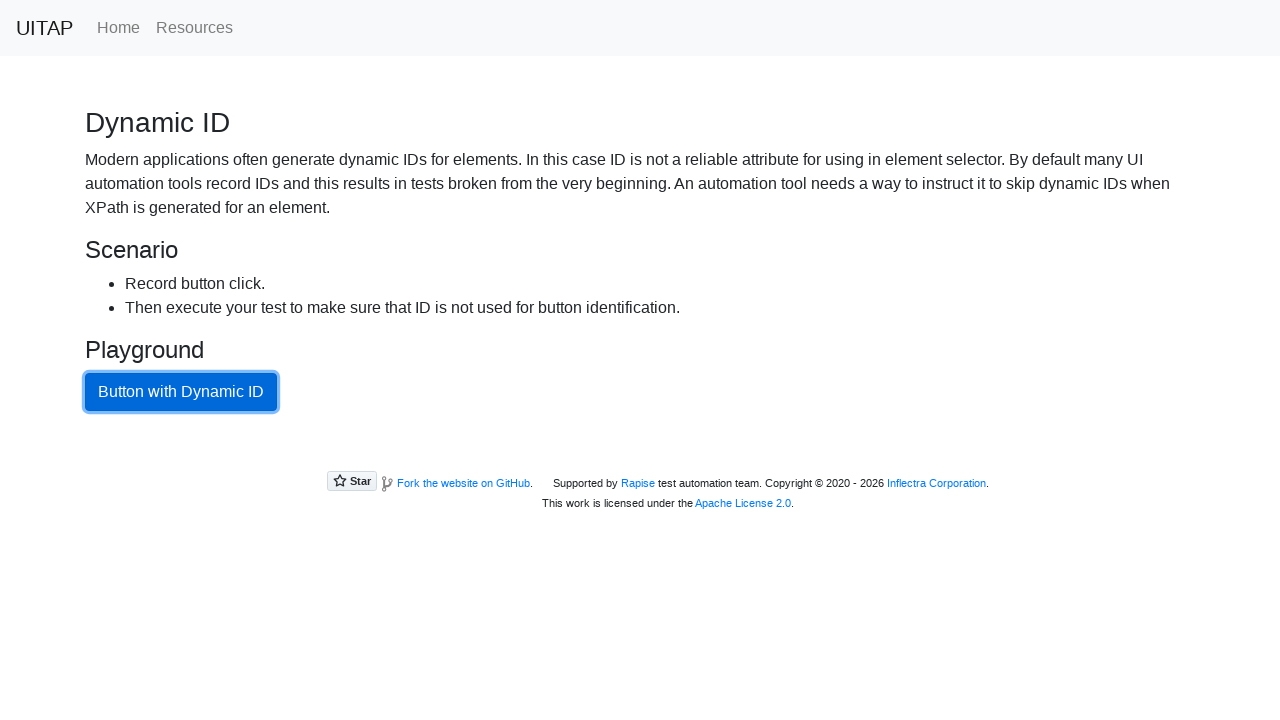

Clicked button with dynamic ID at (181, 392) on .btn
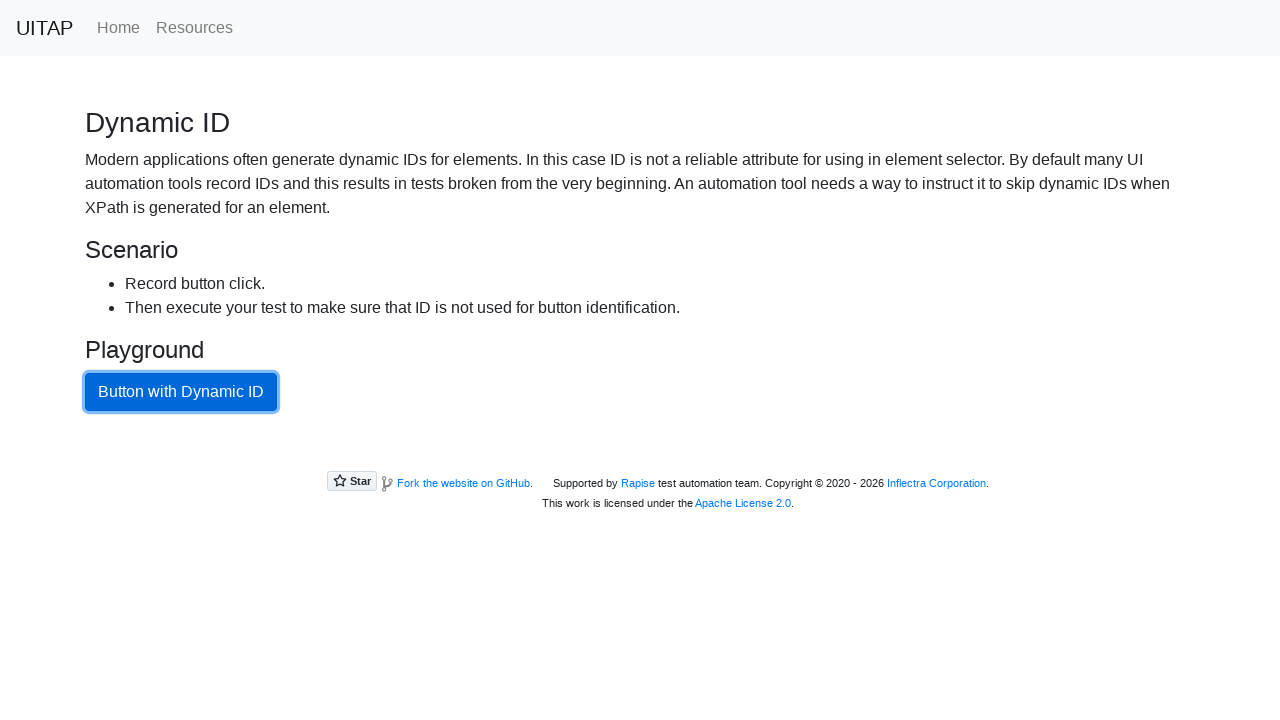

Waited 2 seconds between button clicks
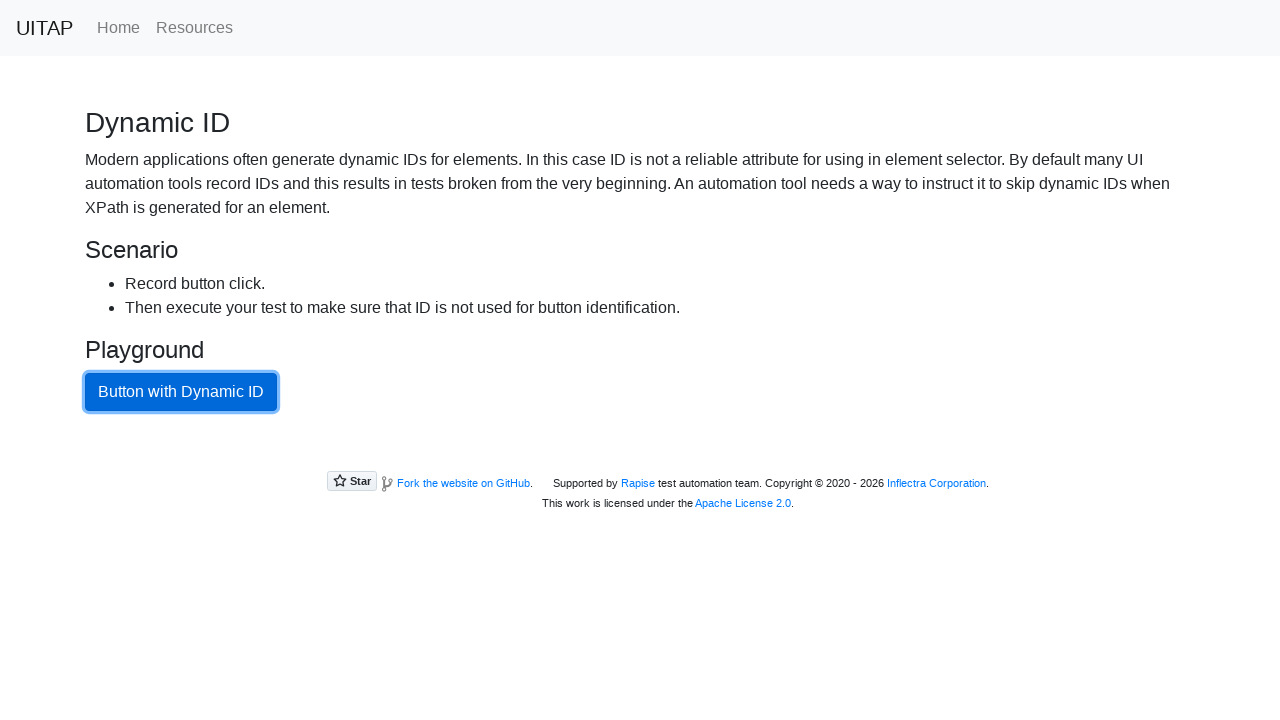

Clicked button with dynamic ID at (181, 392) on .btn
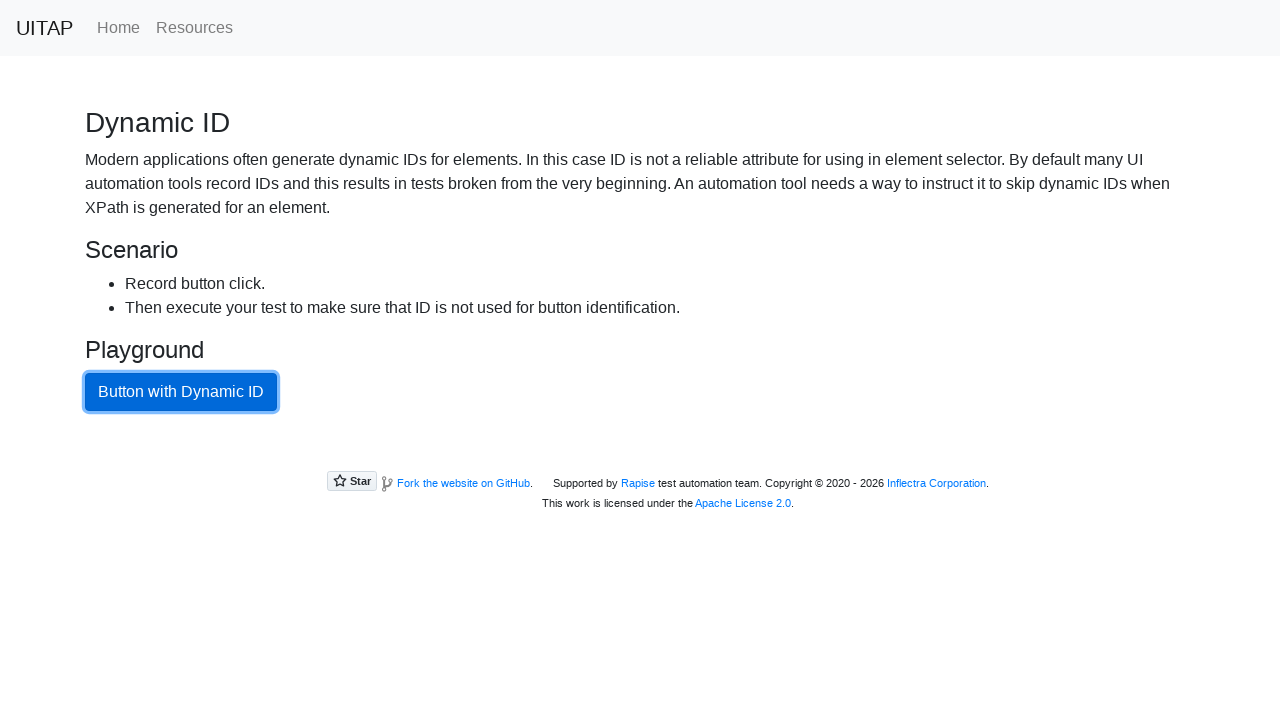

Waited 2 seconds between button clicks
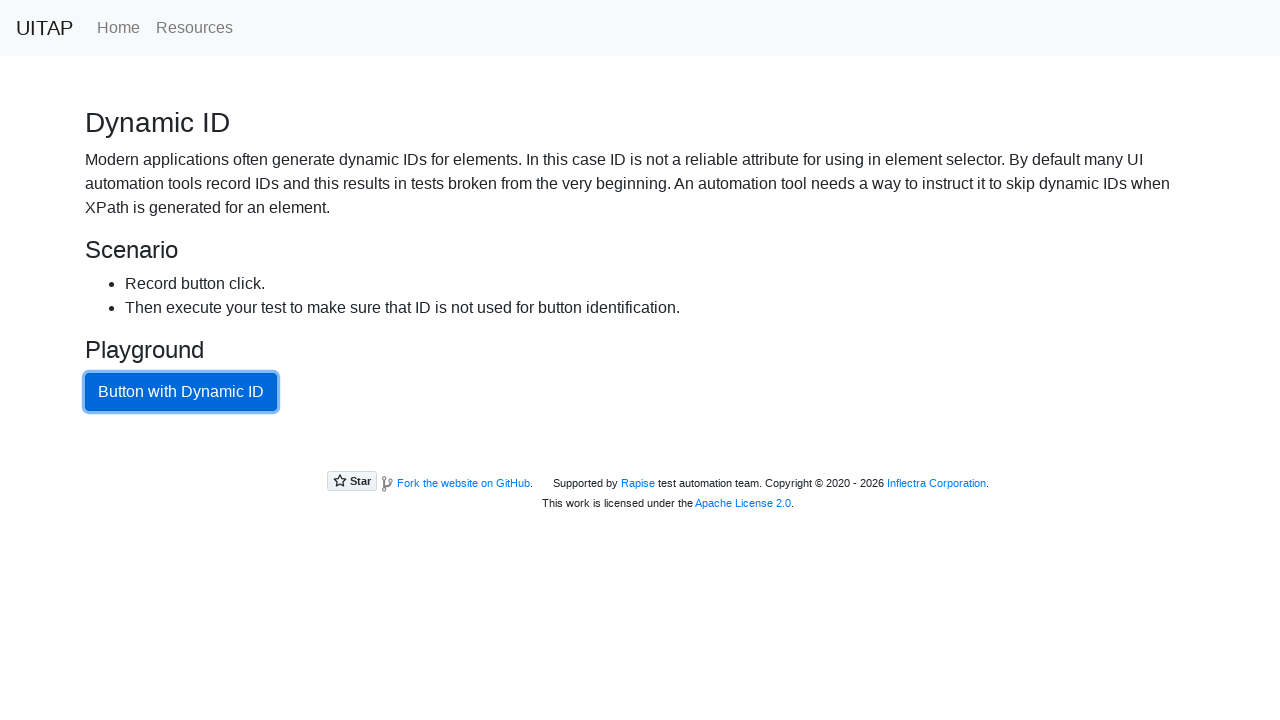

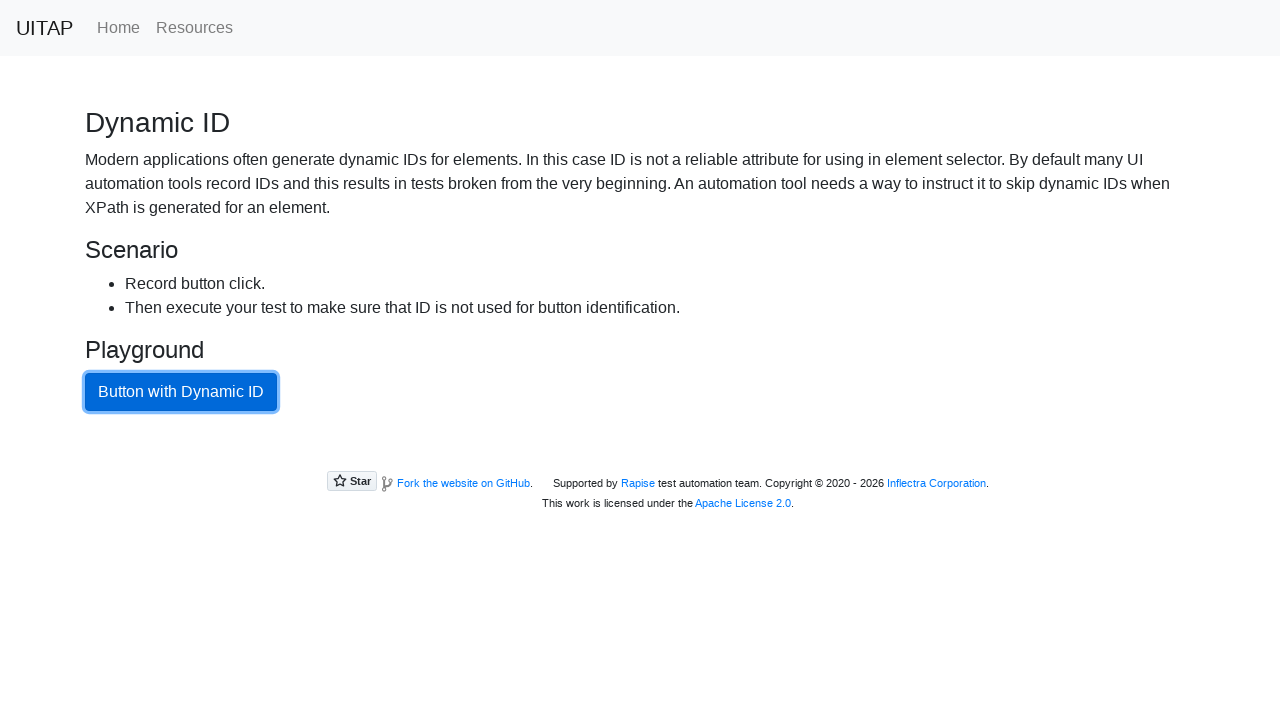